Navigates to Rediff.com and switches through all iframes on the page to get their titles

Starting URL: https://www.rediff.com/

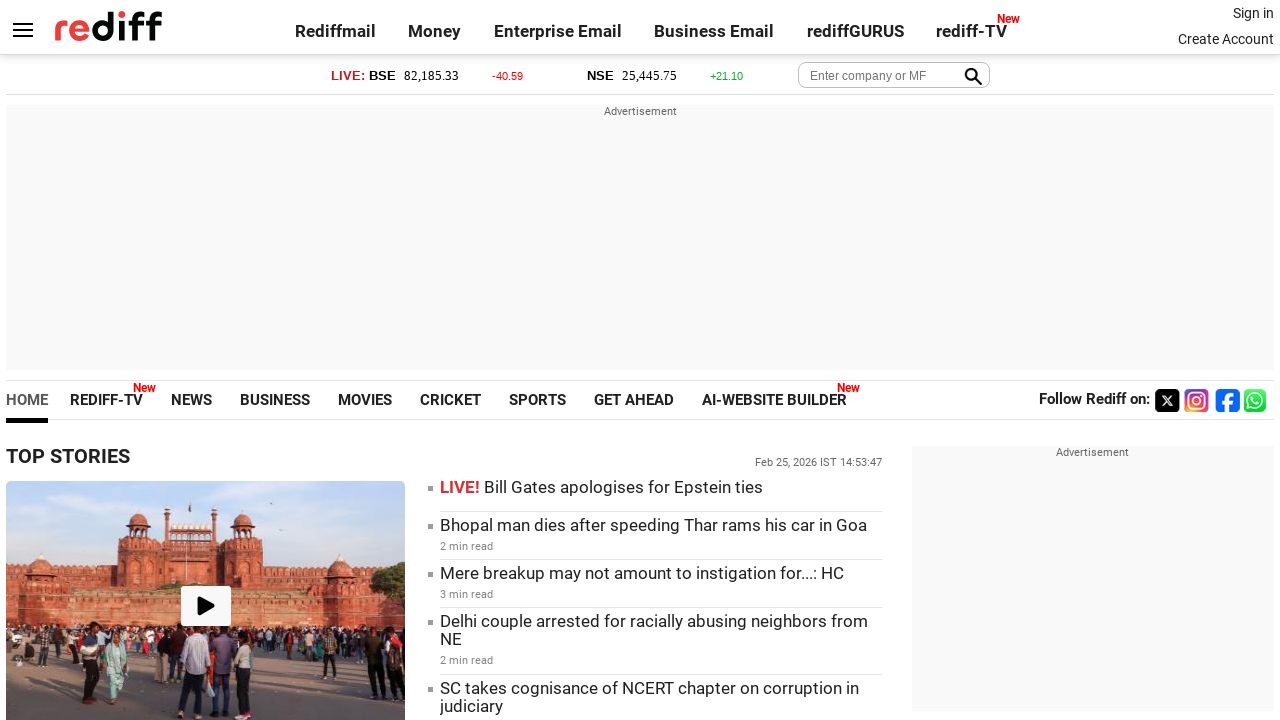

Navigated to https://www.rediff.com/
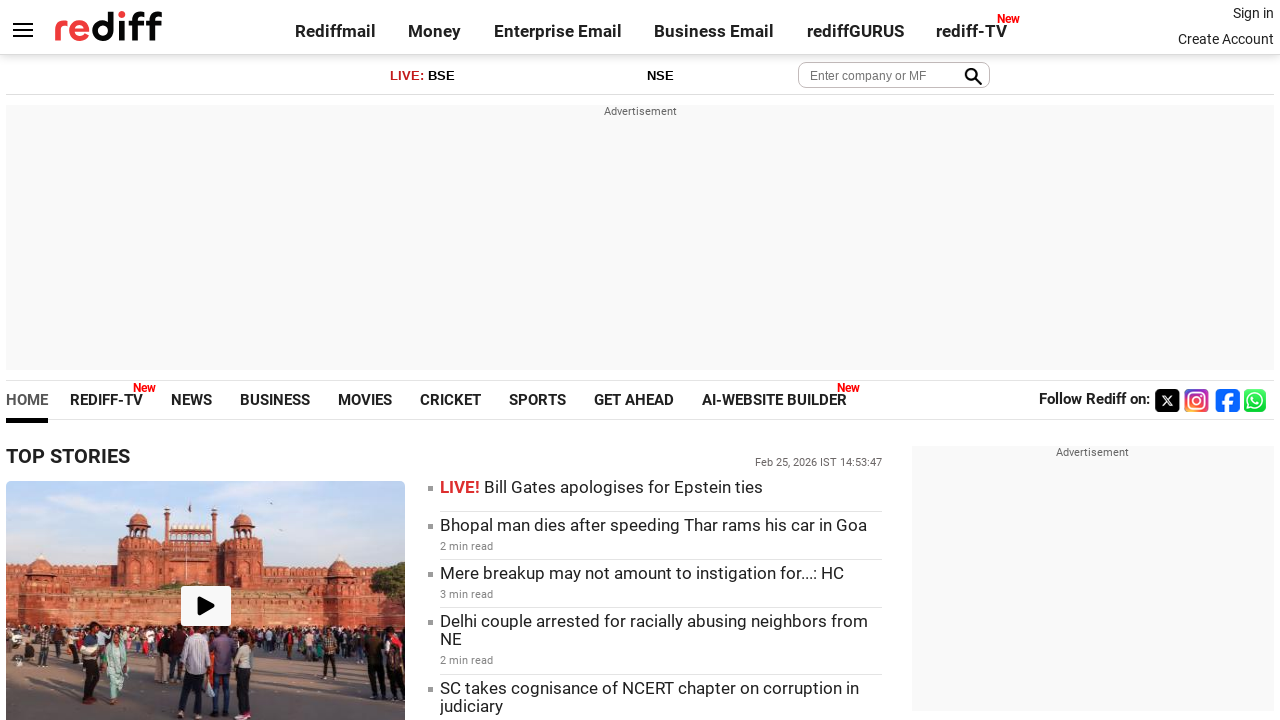

Located all iframe elements on page (found 5 iframes)
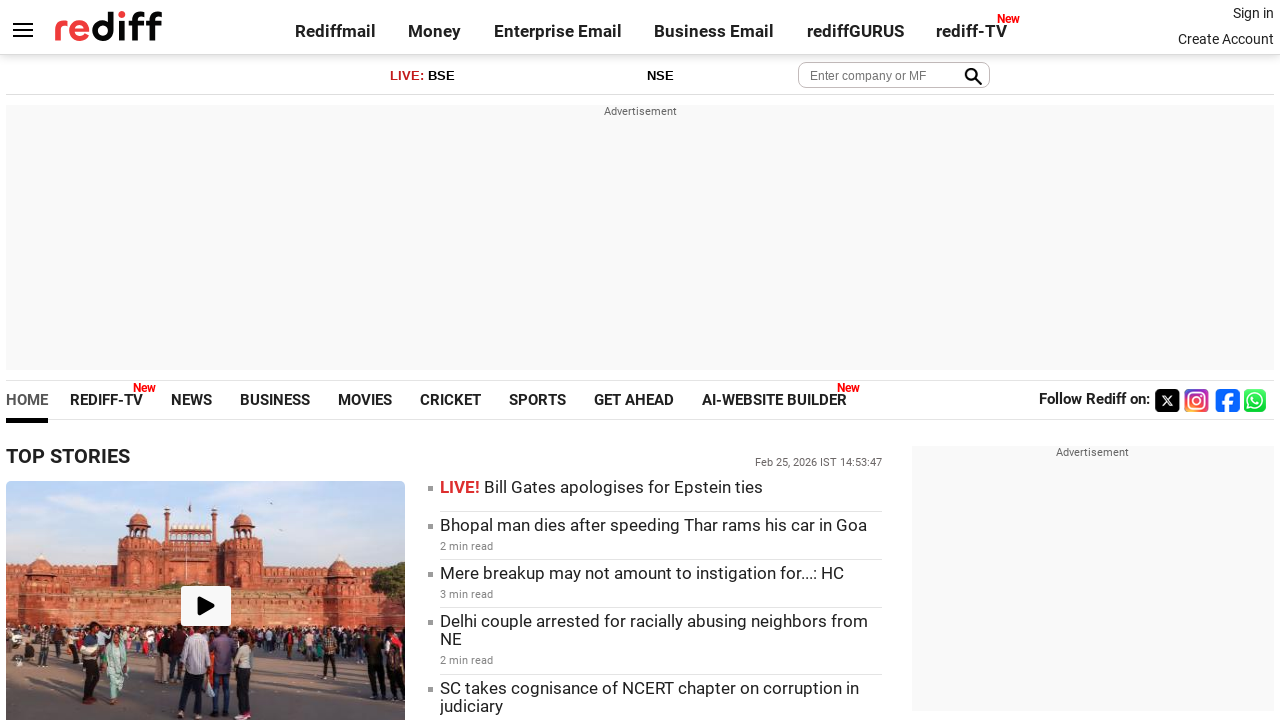

Retrieved fresh reference to iframe elements (iteration 1)
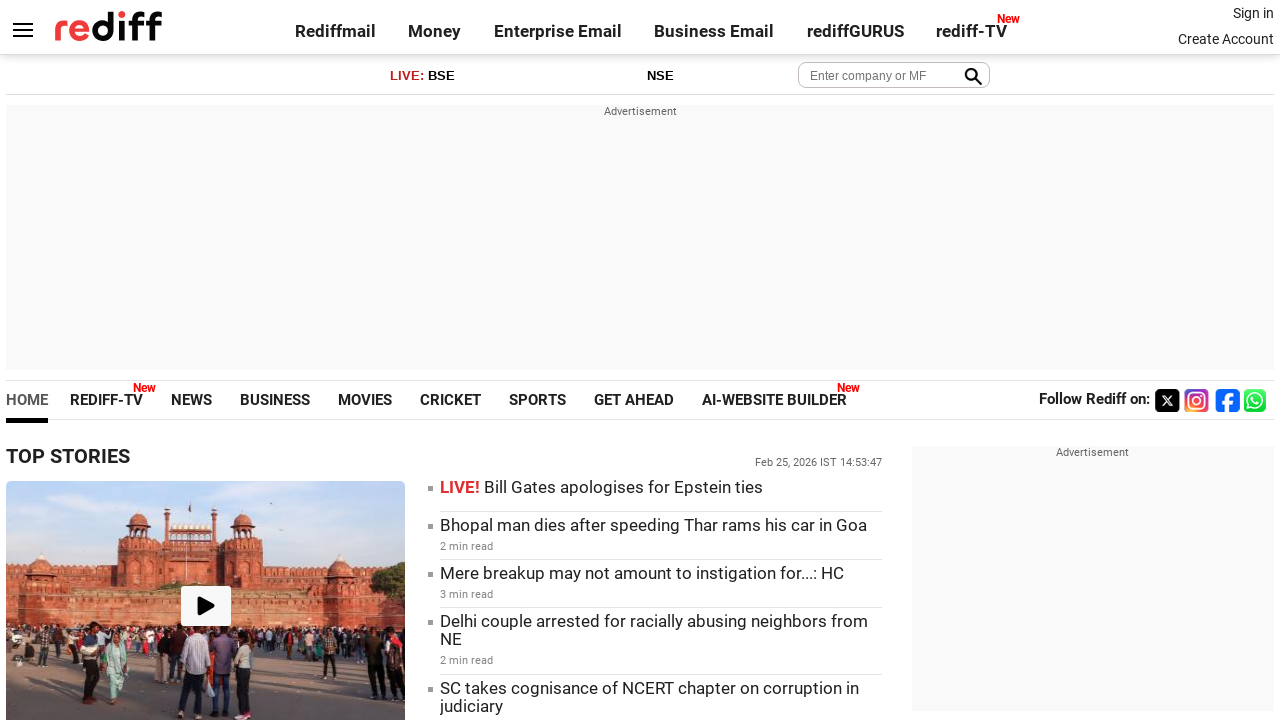

Created frame locator for iframe #1
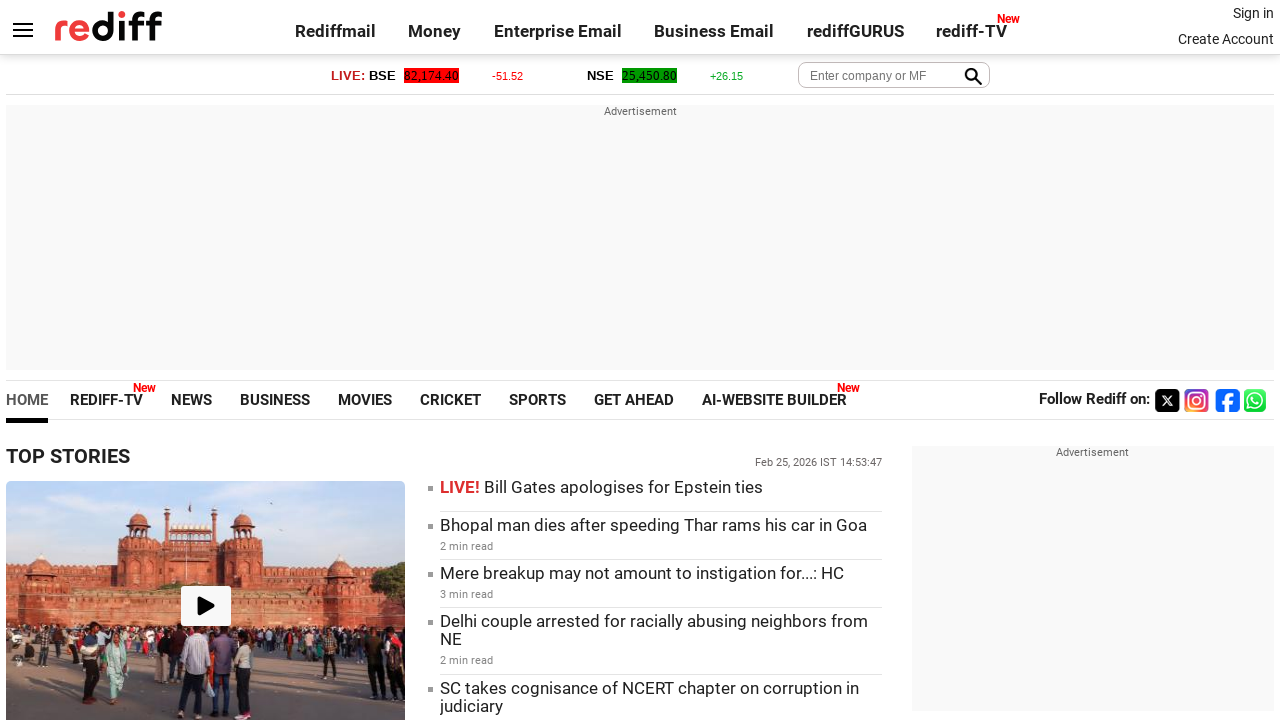

Failed to access iframe #1, continuing to next frame
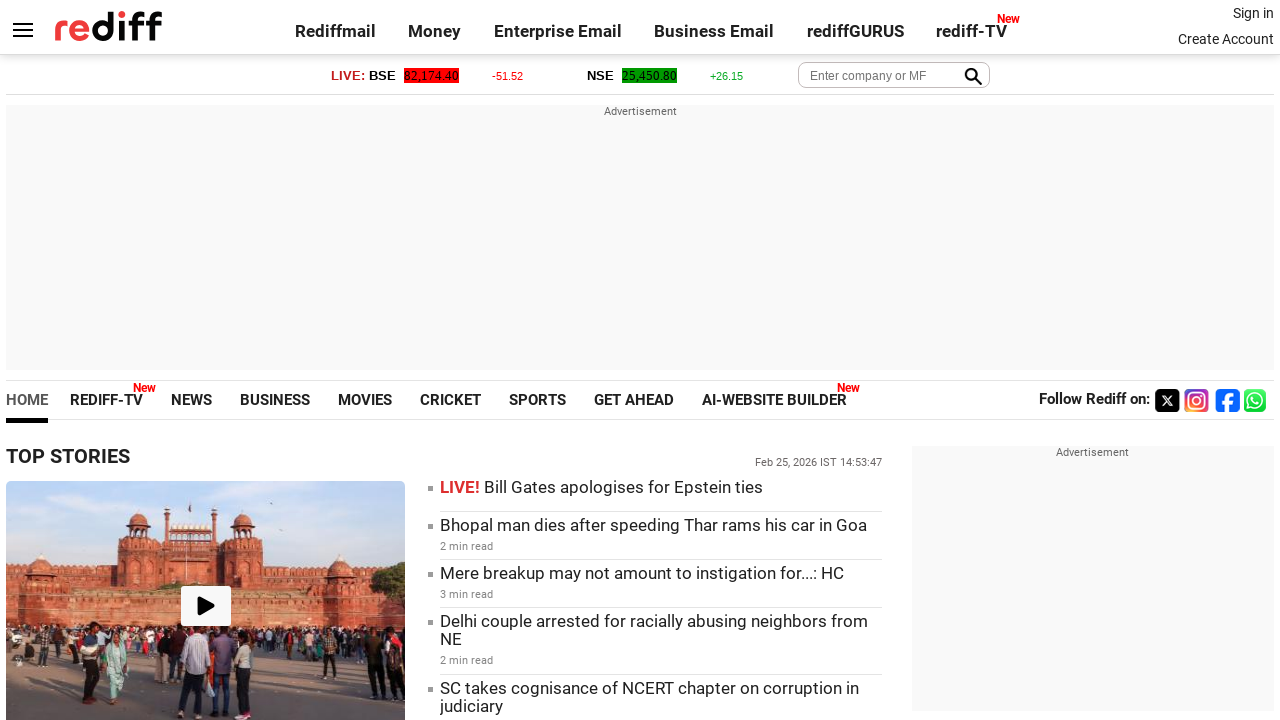

Retrieved fresh reference to iframe elements (iteration 2)
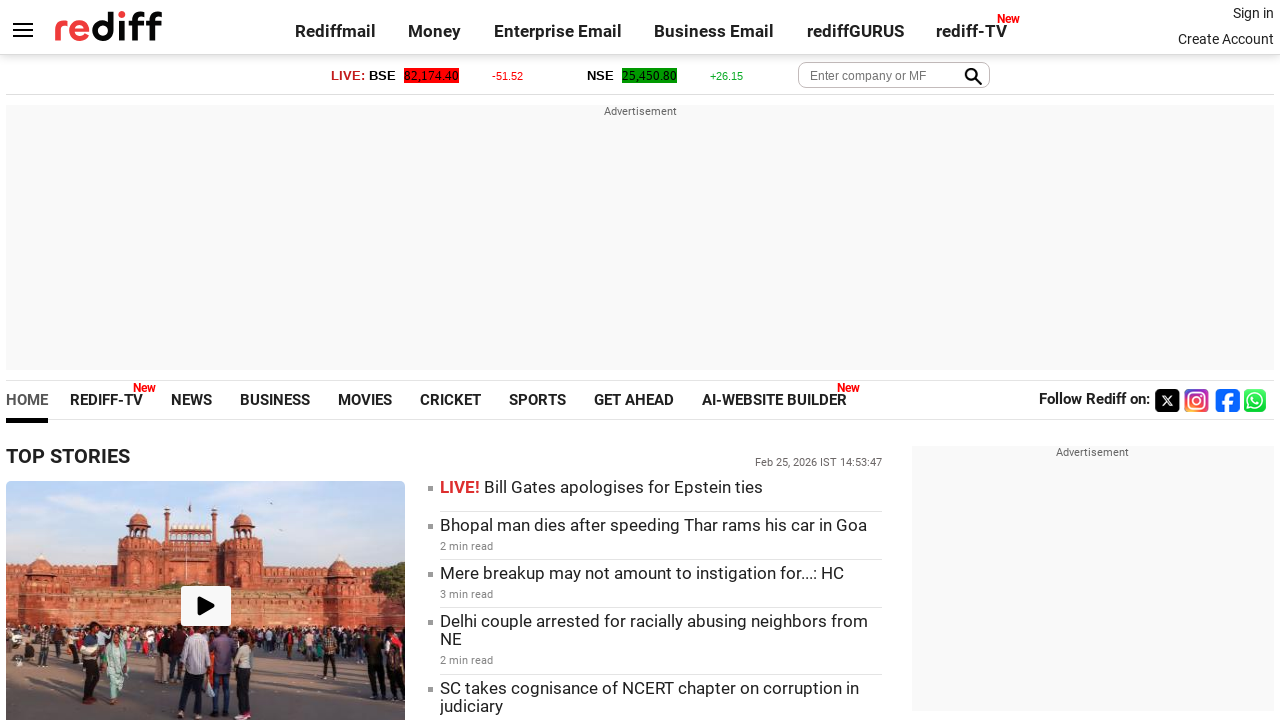

Created frame locator for iframe #2
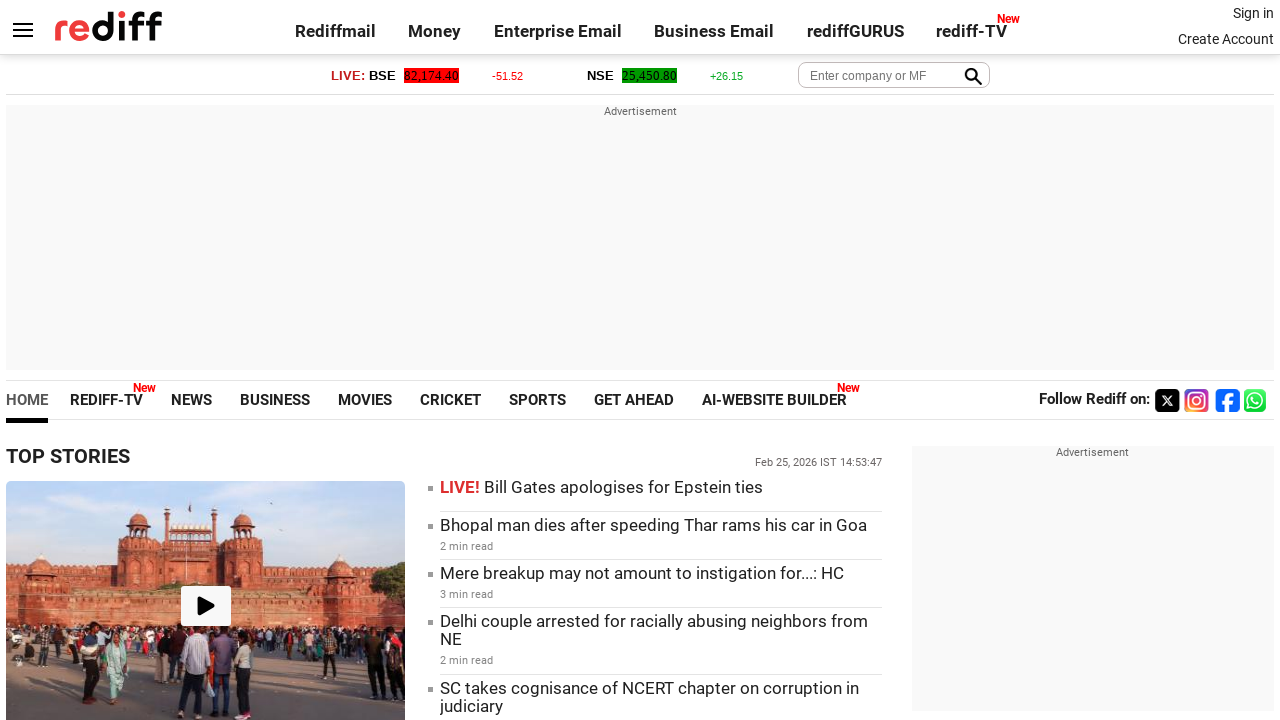

Failed to access iframe #2, continuing to next frame
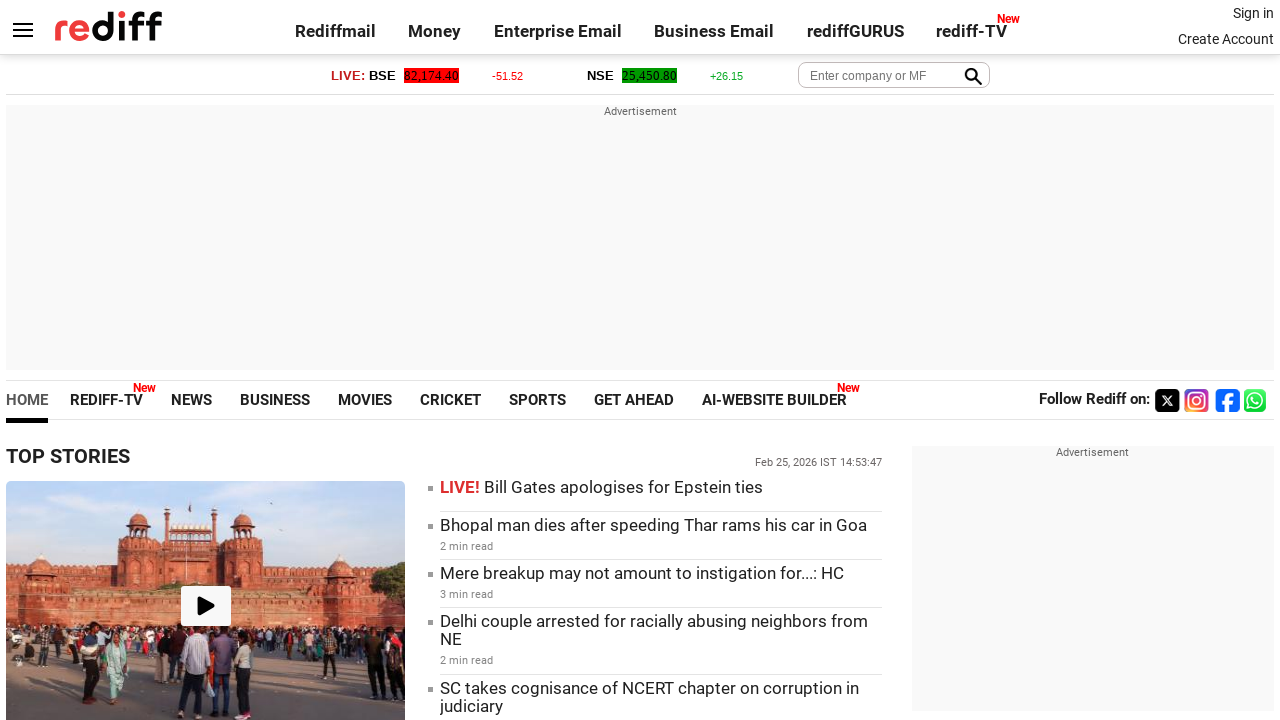

Retrieved fresh reference to iframe elements (iteration 3)
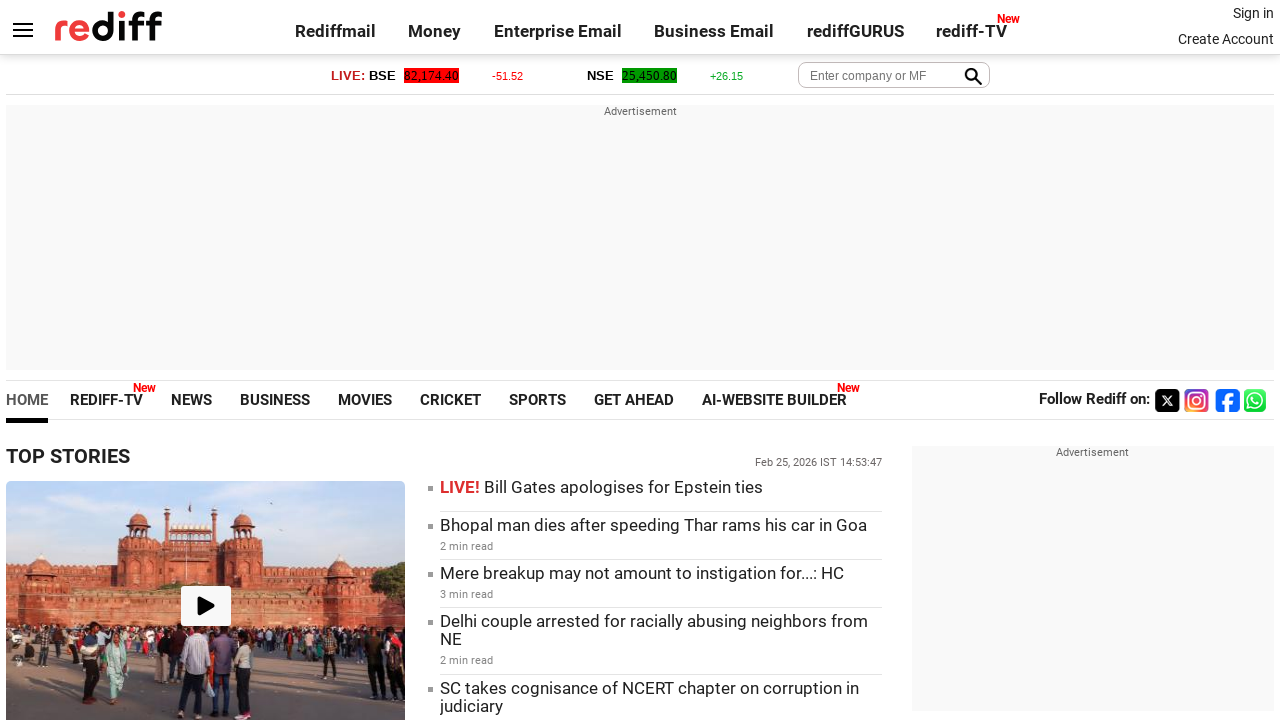

Created frame locator for iframe #3
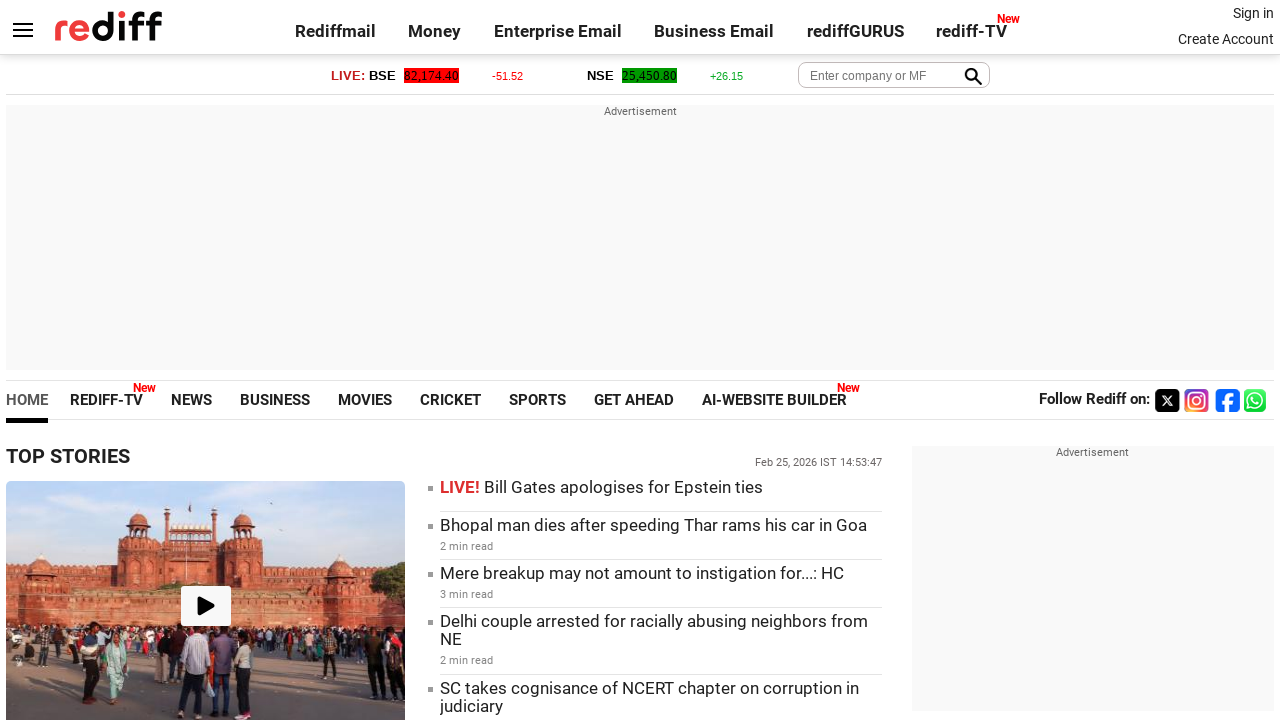

Failed to access iframe #3, continuing to next frame
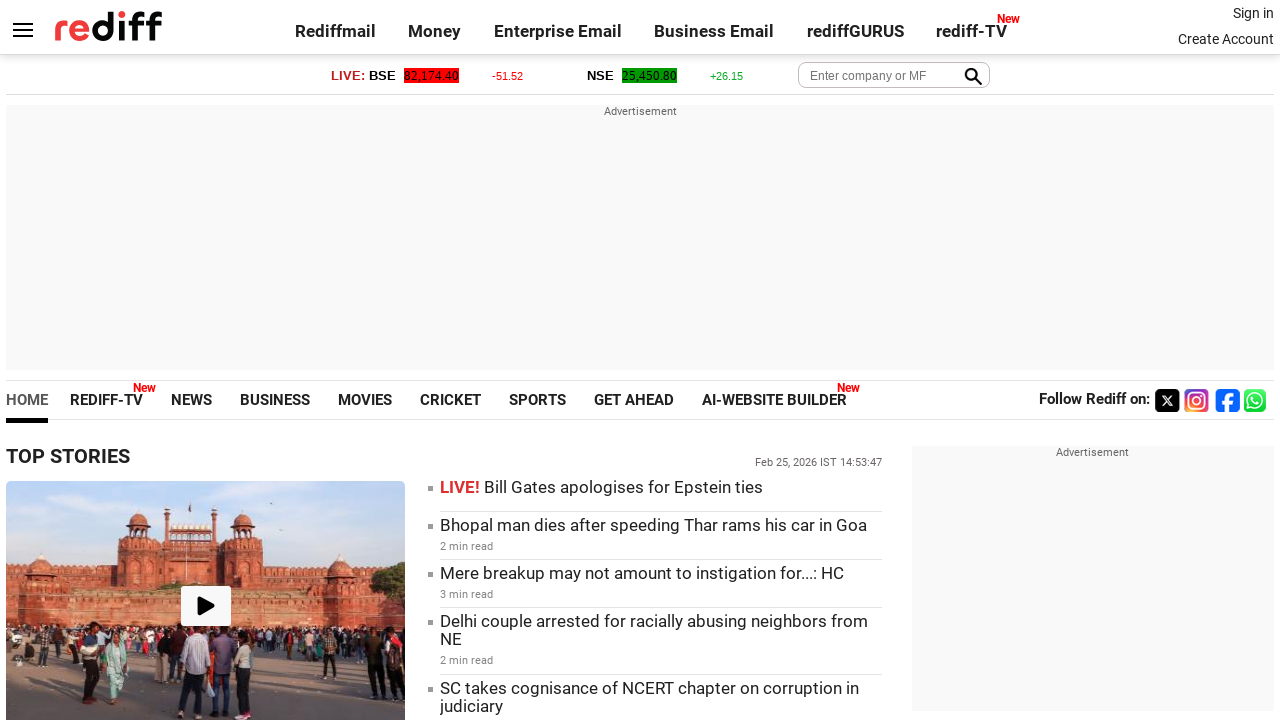

Retrieved fresh reference to iframe elements (iteration 4)
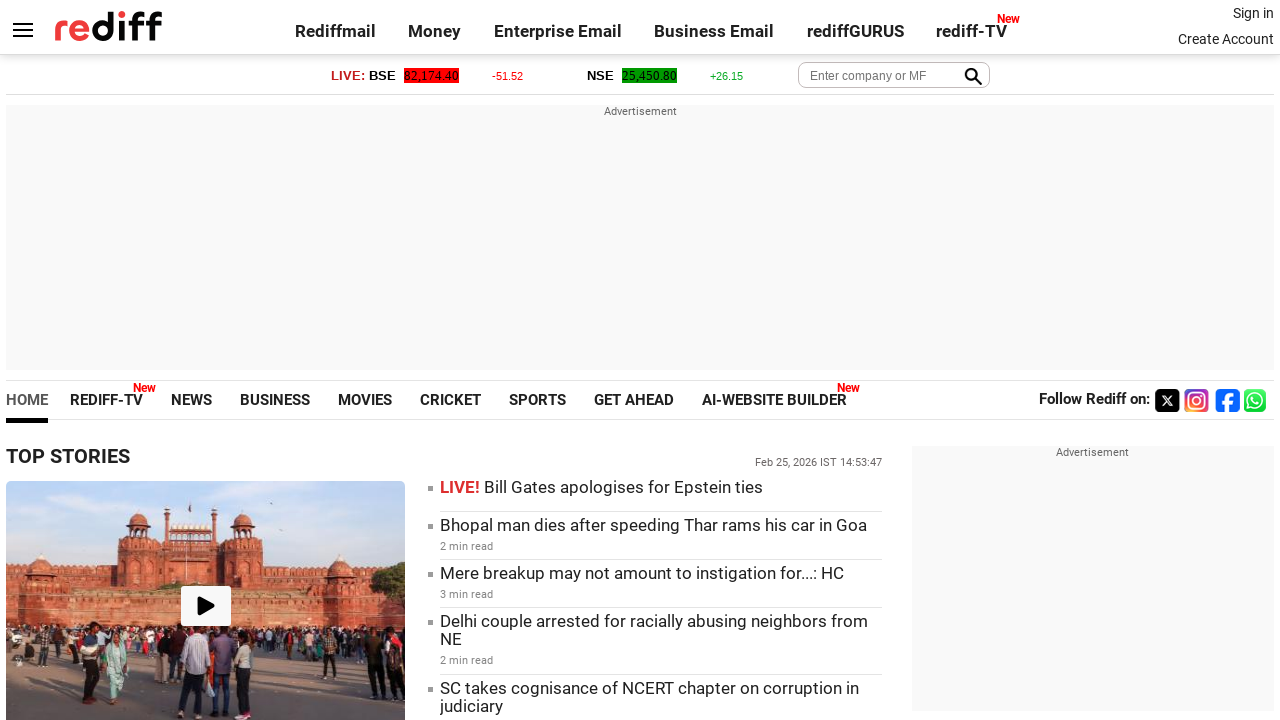

Created frame locator for iframe #4
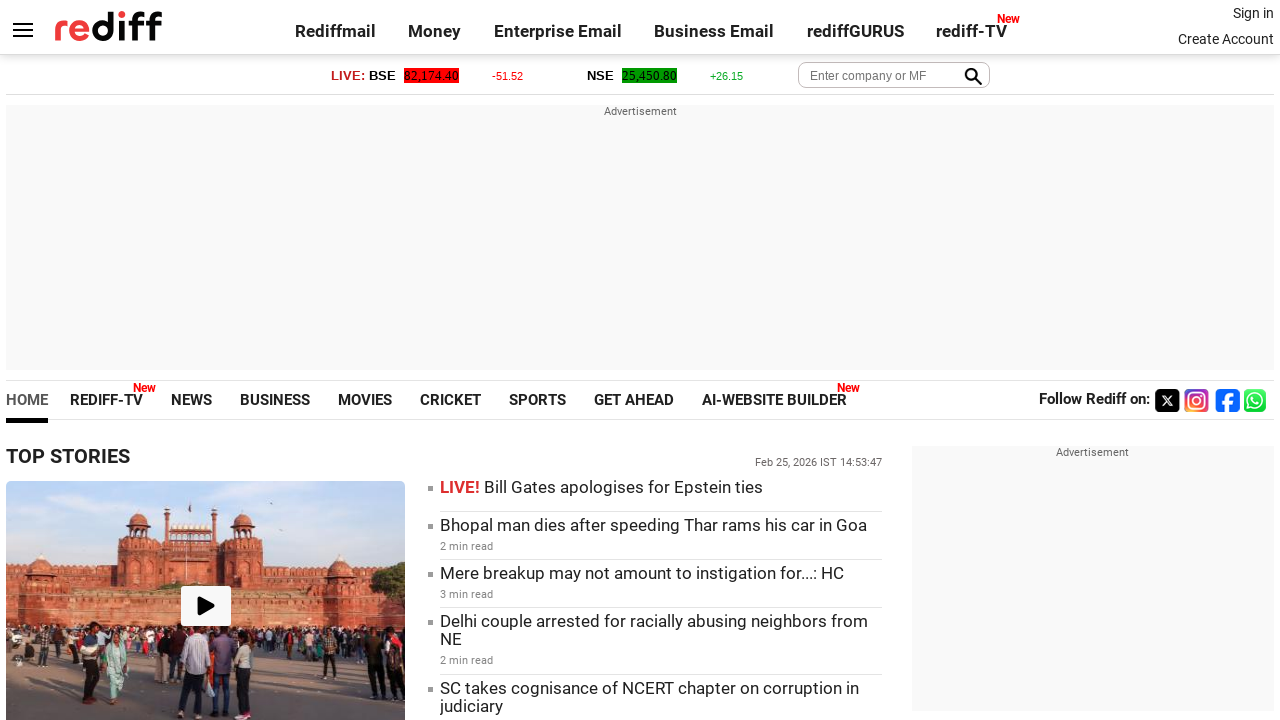

Failed to access iframe #4, continuing to next frame
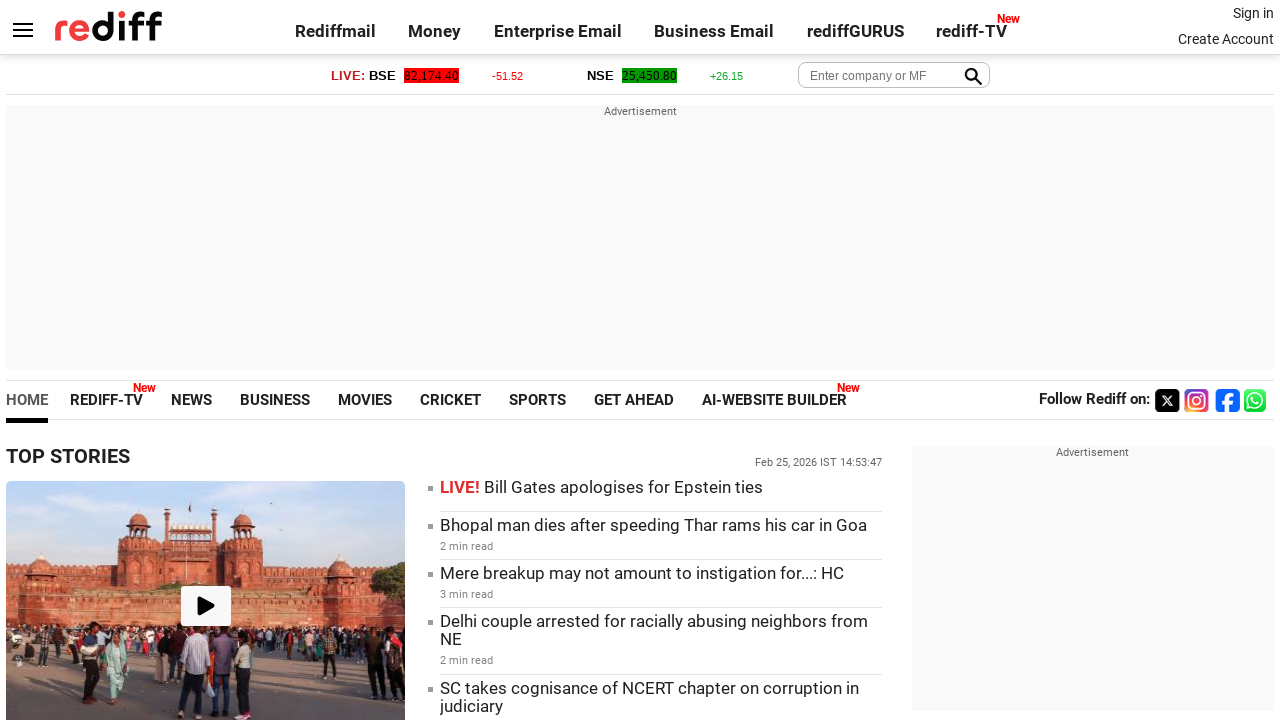

Retrieved fresh reference to iframe elements (iteration 5)
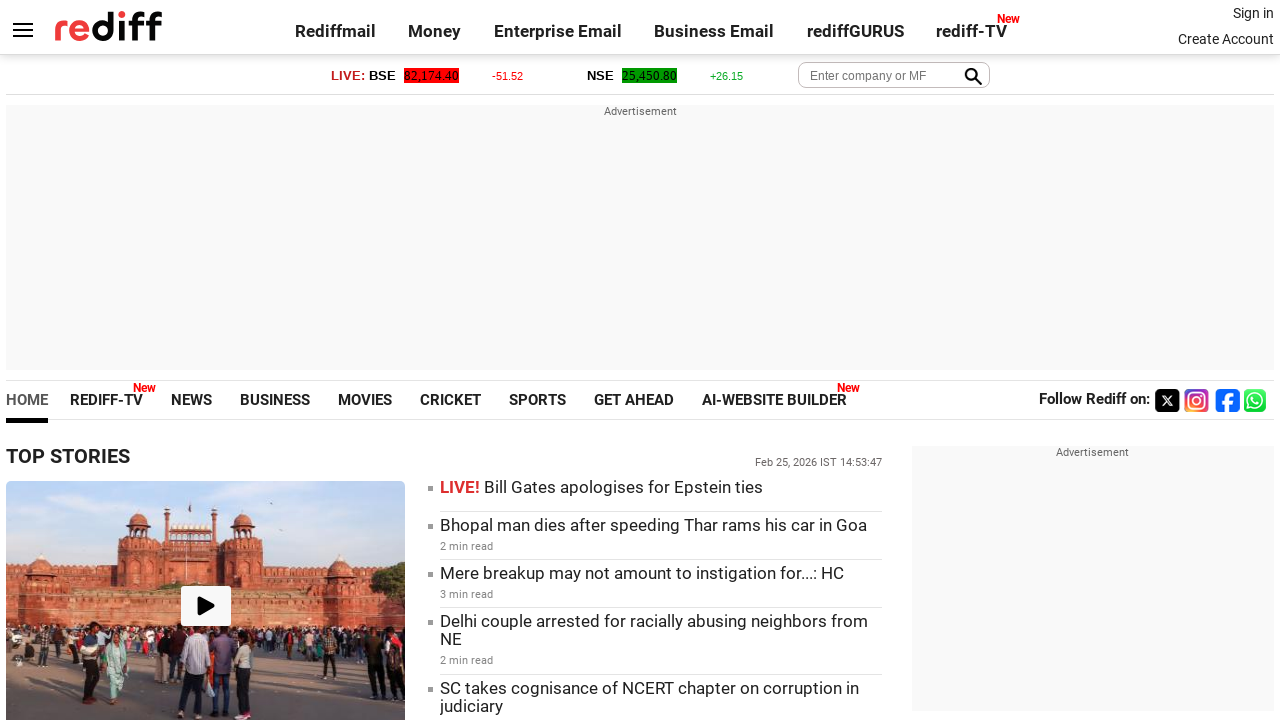

Created frame locator for iframe #5
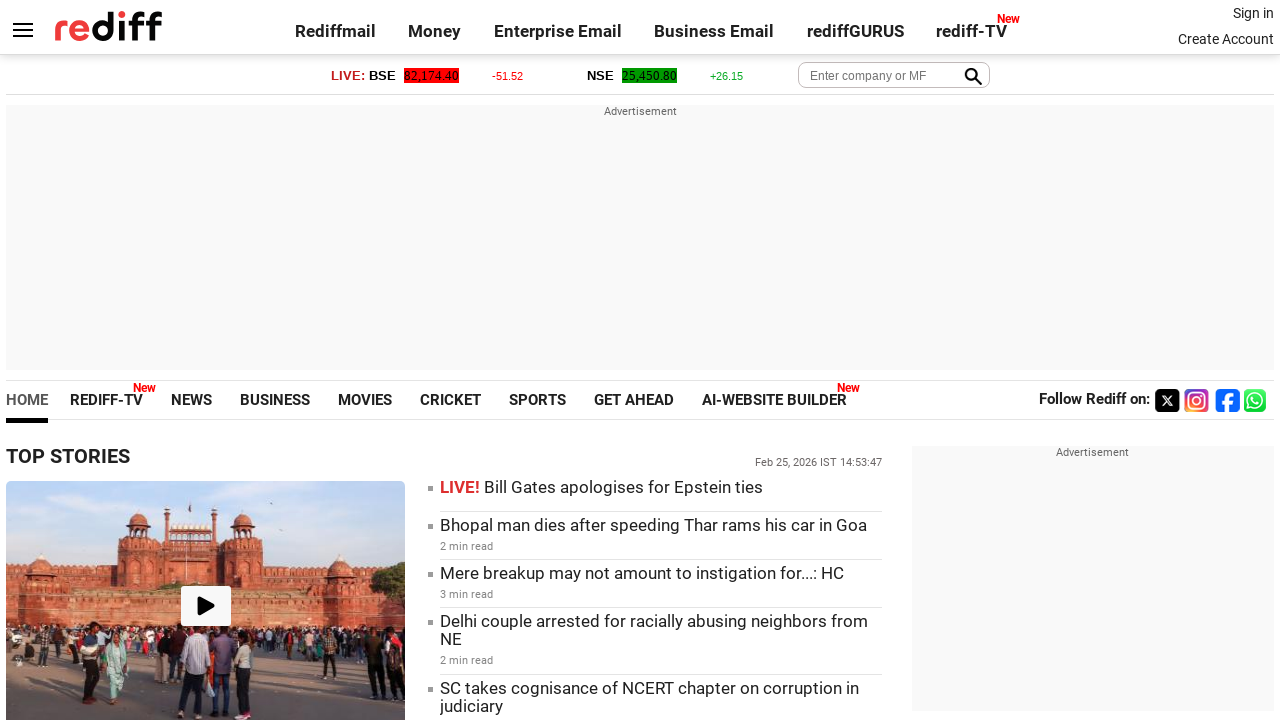

Failed to access iframe #5, continuing to next frame
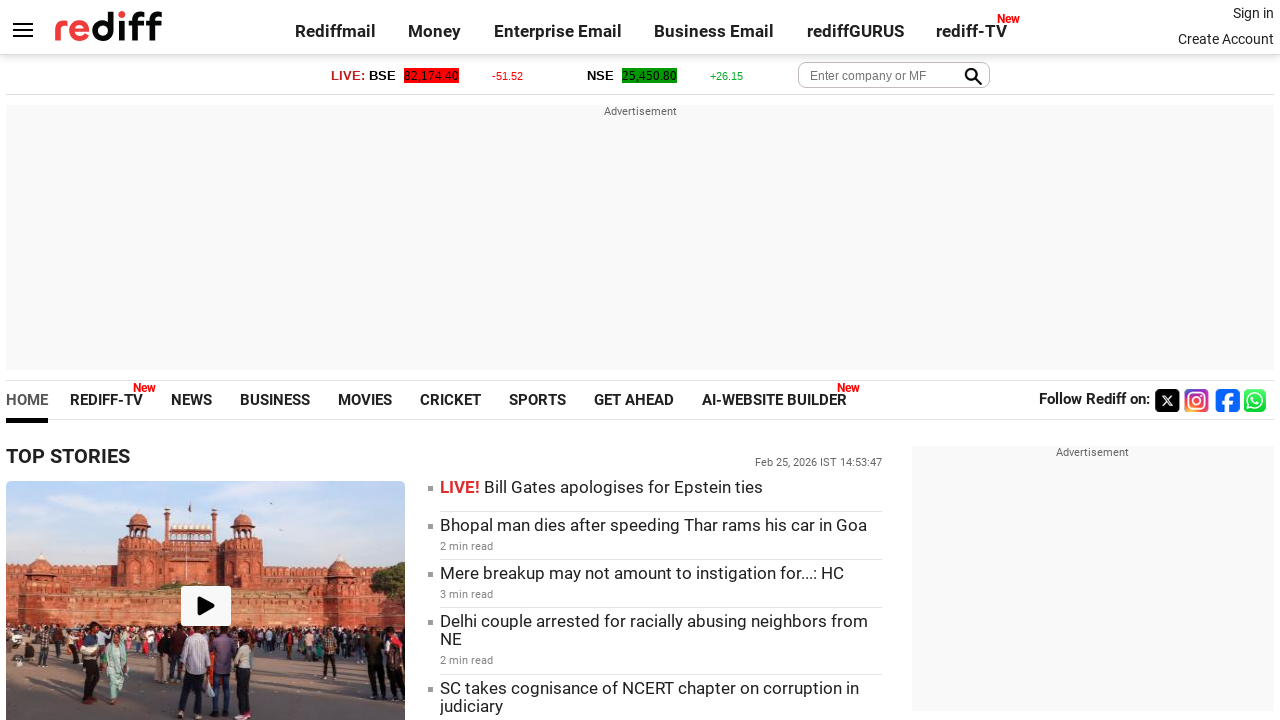

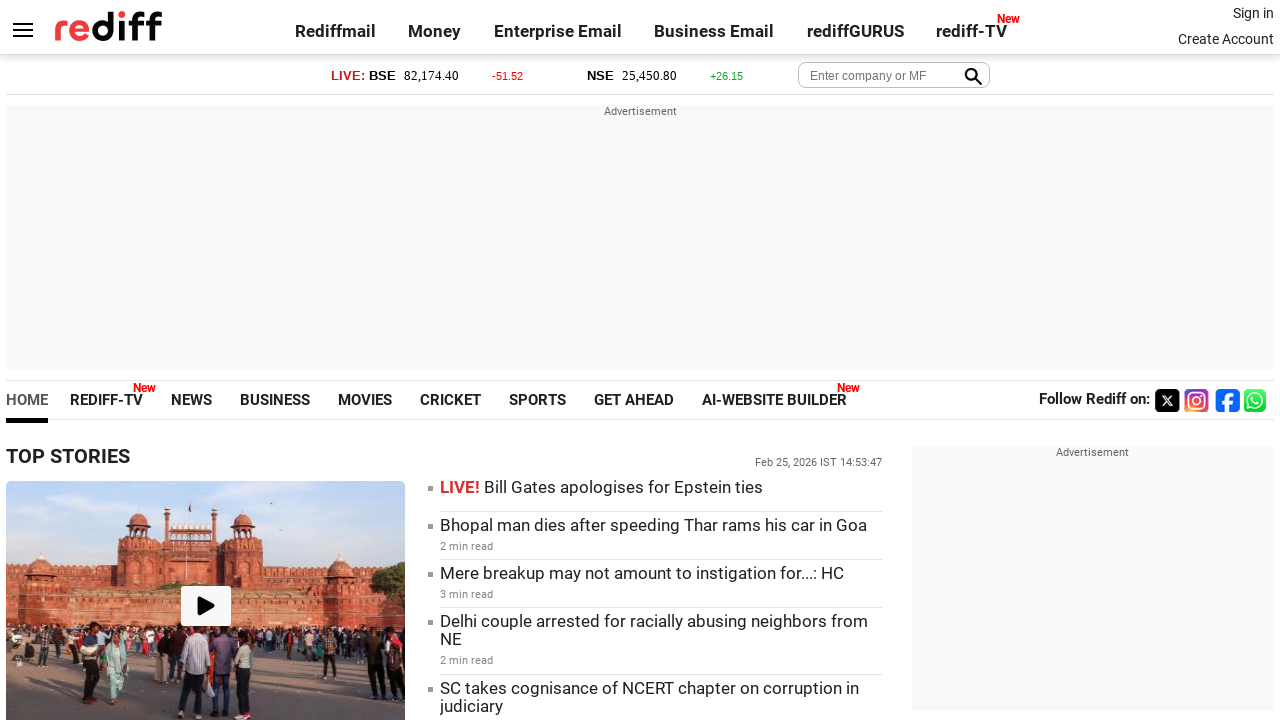